Tests opting out of A/B tests by adding a cookie before navigating to the A/B test page

Starting URL: http://the-internet.herokuapp.com

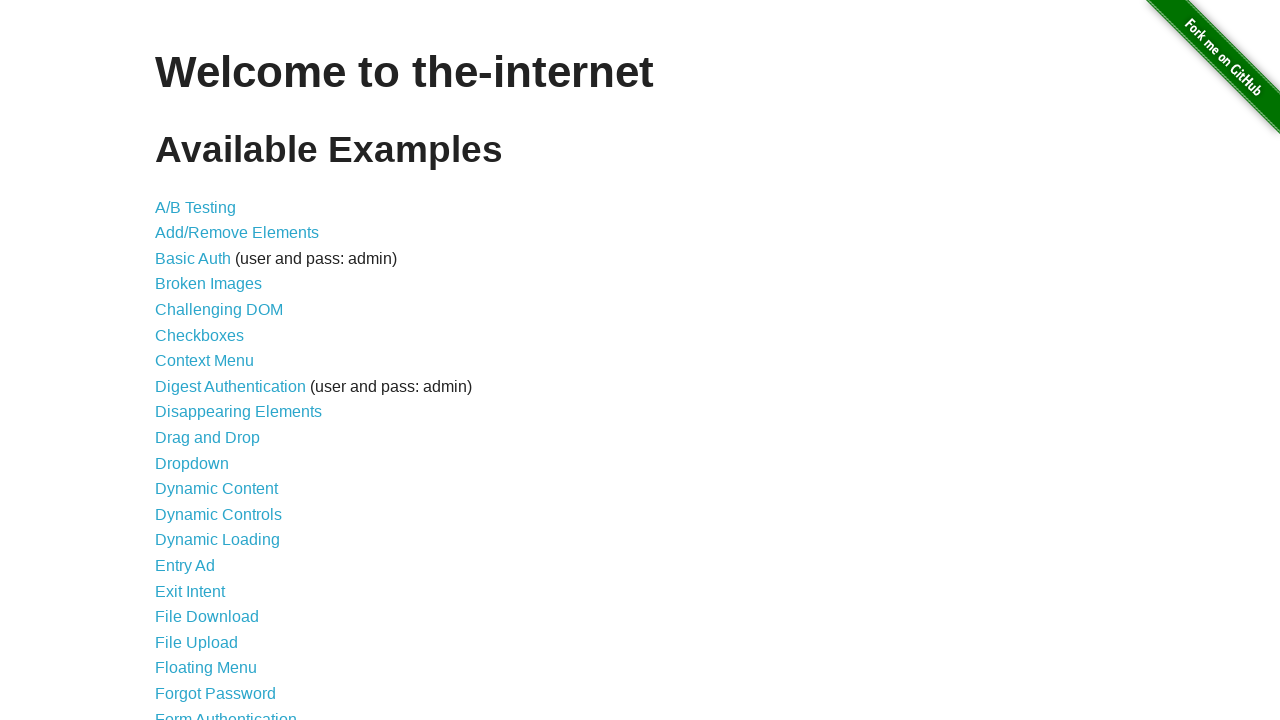

Added optimizelyOptOut cookie to domain before visiting page
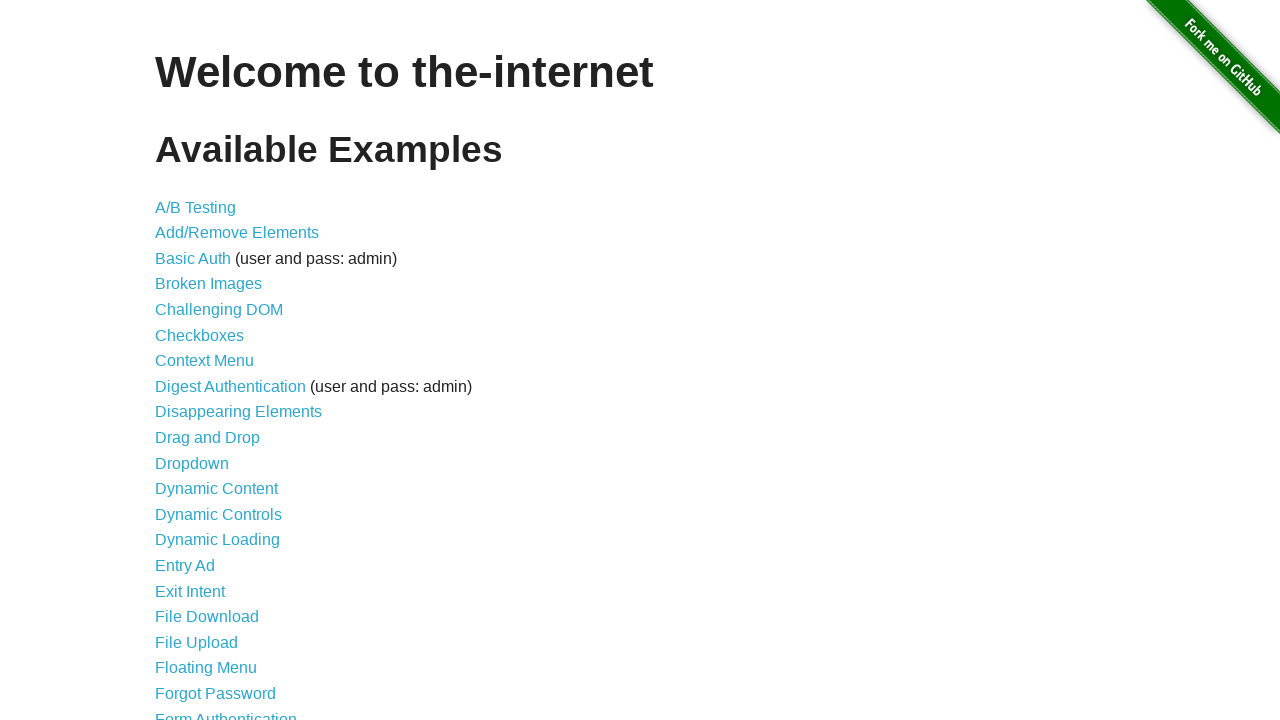

Navigated to A/B test page
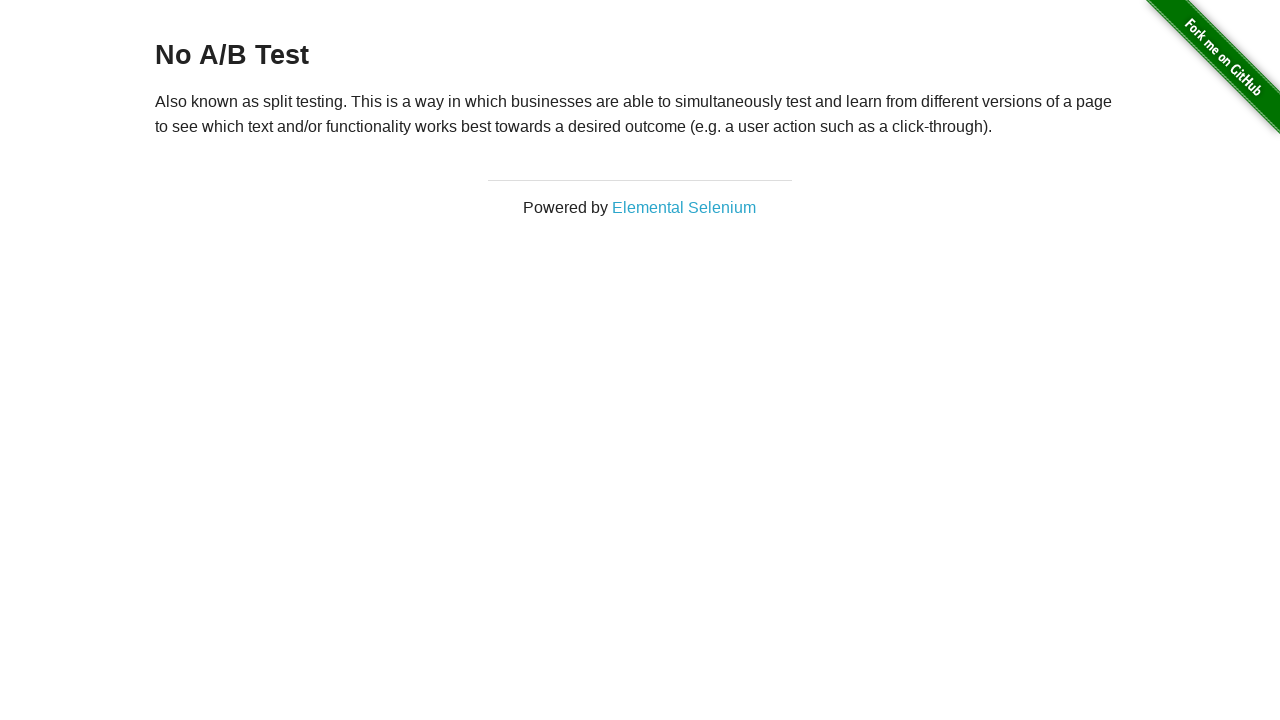

Waited for h3 heading to load
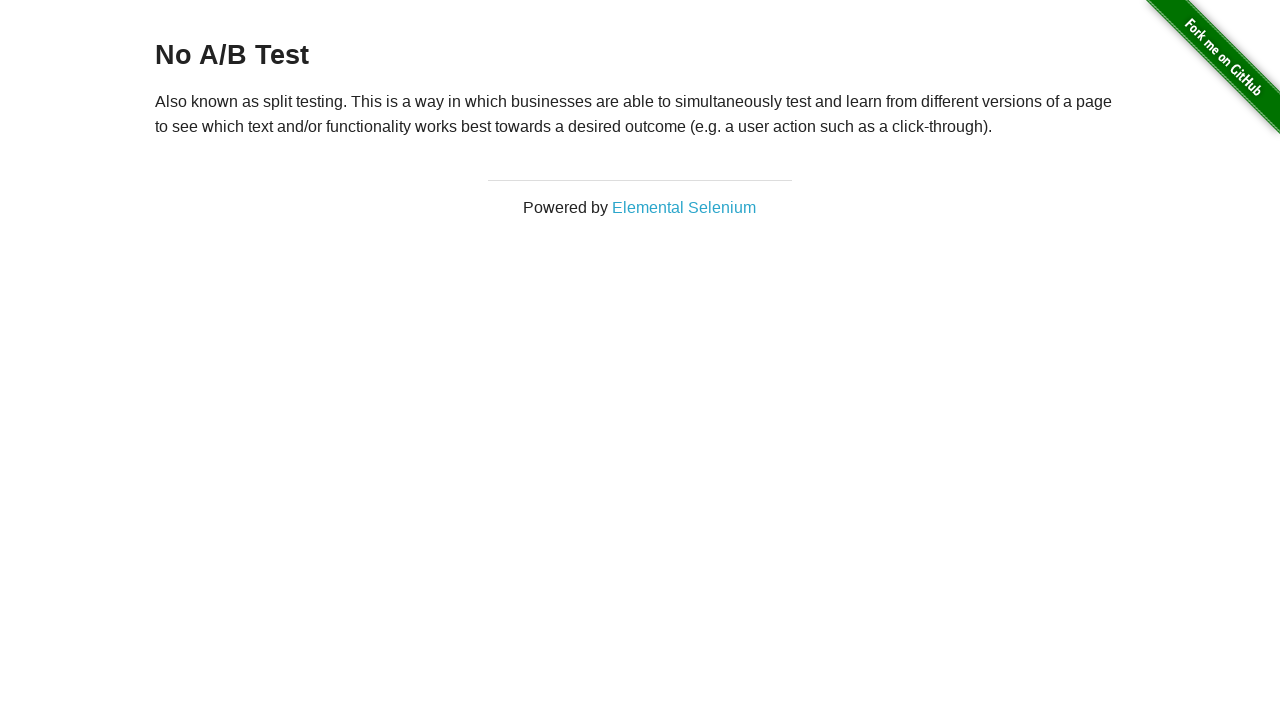

Retrieved heading text: 'No A/B Test'
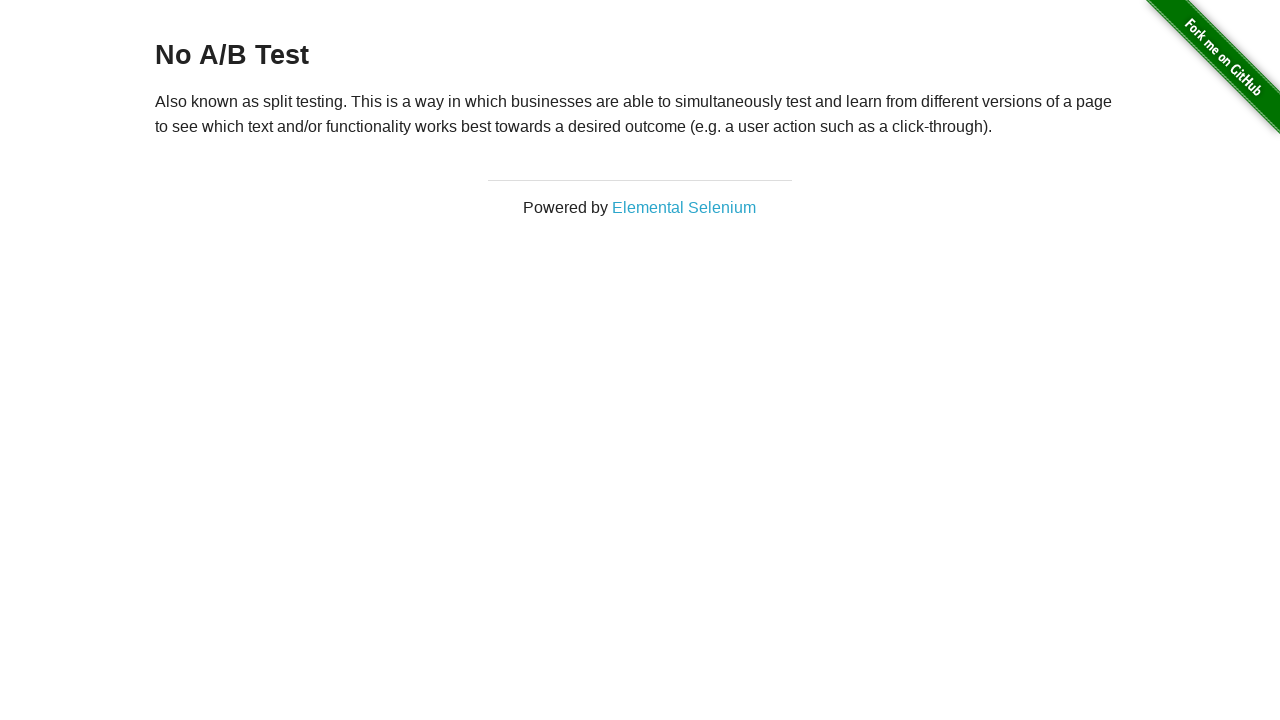

Verified that heading starts with 'No A/B Test' - opt-out was successful
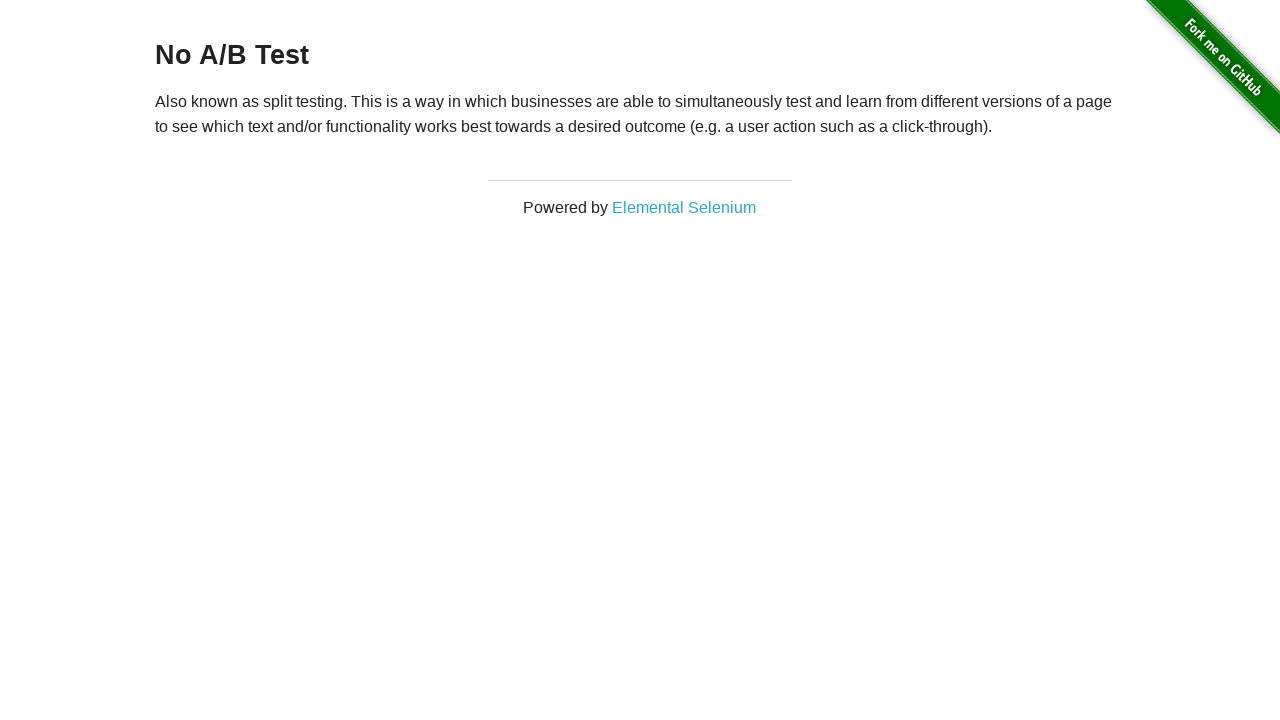

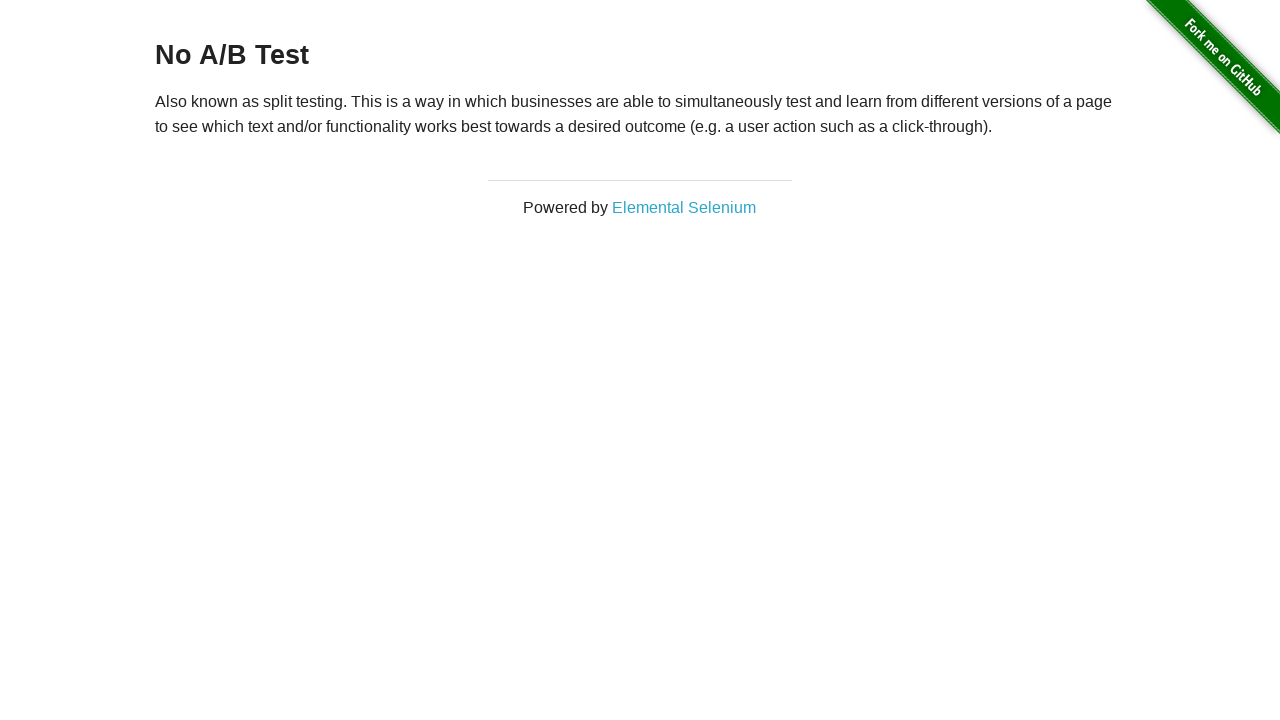